Clicks the Problem Sets link in the header and verifies navigation to the Problem Sets section with correct heading

Starting URL: http://synthesis-workshop.com.s3-website-us-east-1.amazonaws.com/

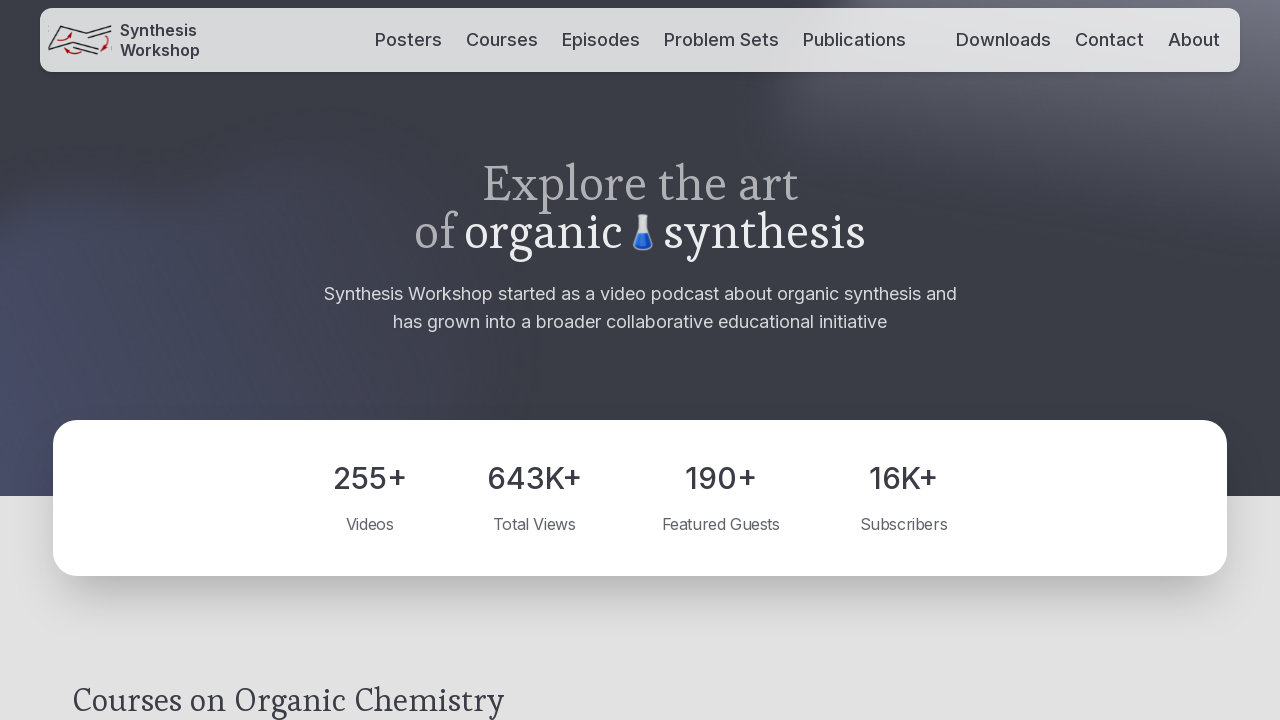

Clicked Problem Sets link in header at (721, 40) on internal:role=banner >> internal:role=link[name="Problem Sets"i]
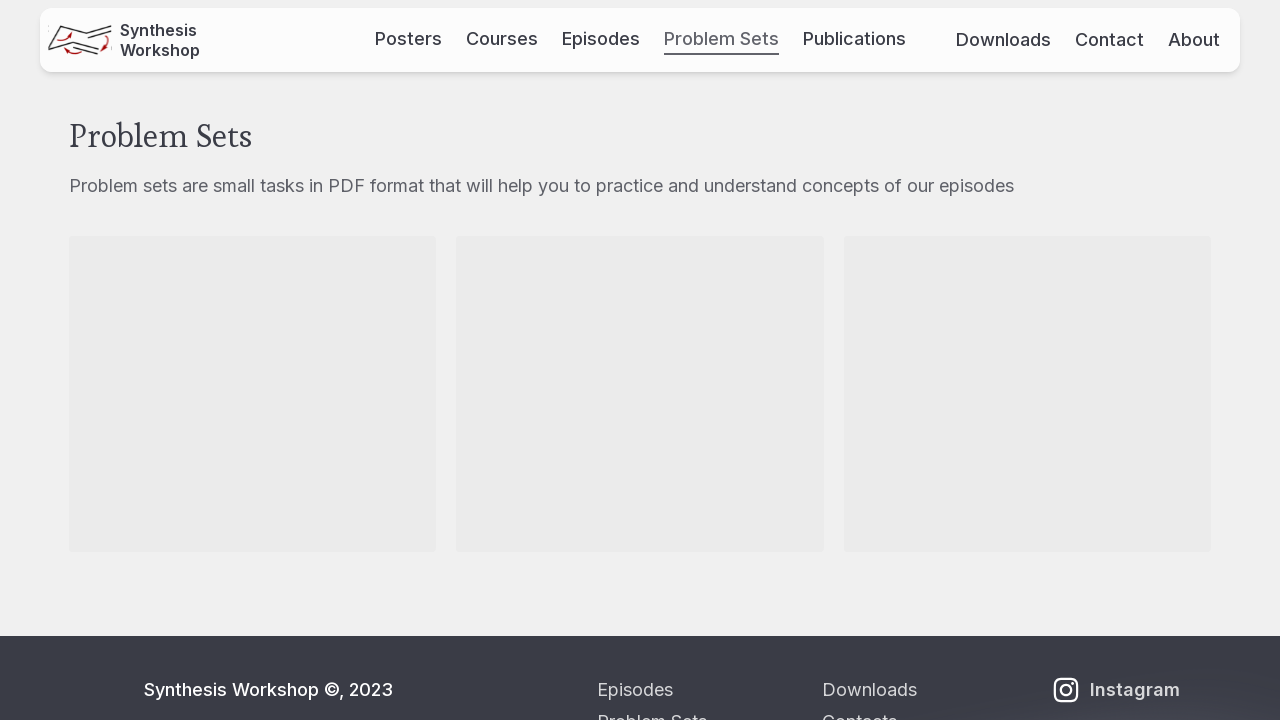

Problem Sets heading appeared, confirming navigation to Problem Sets section
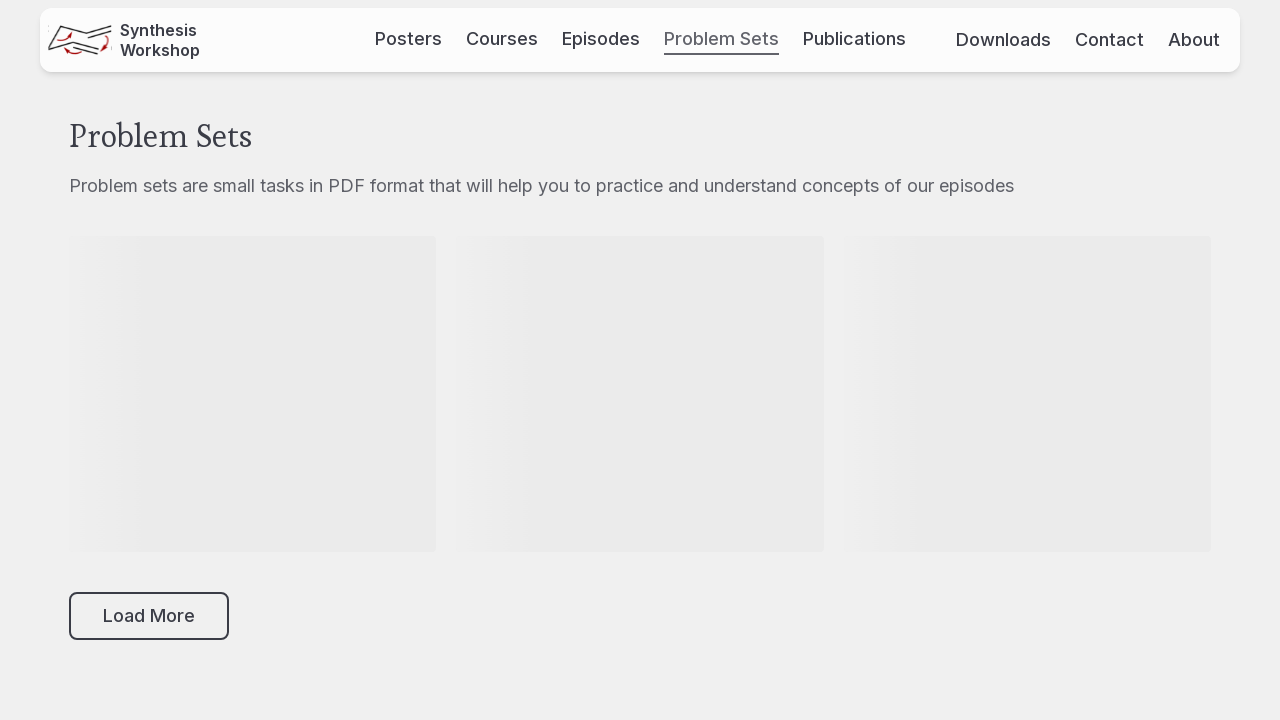

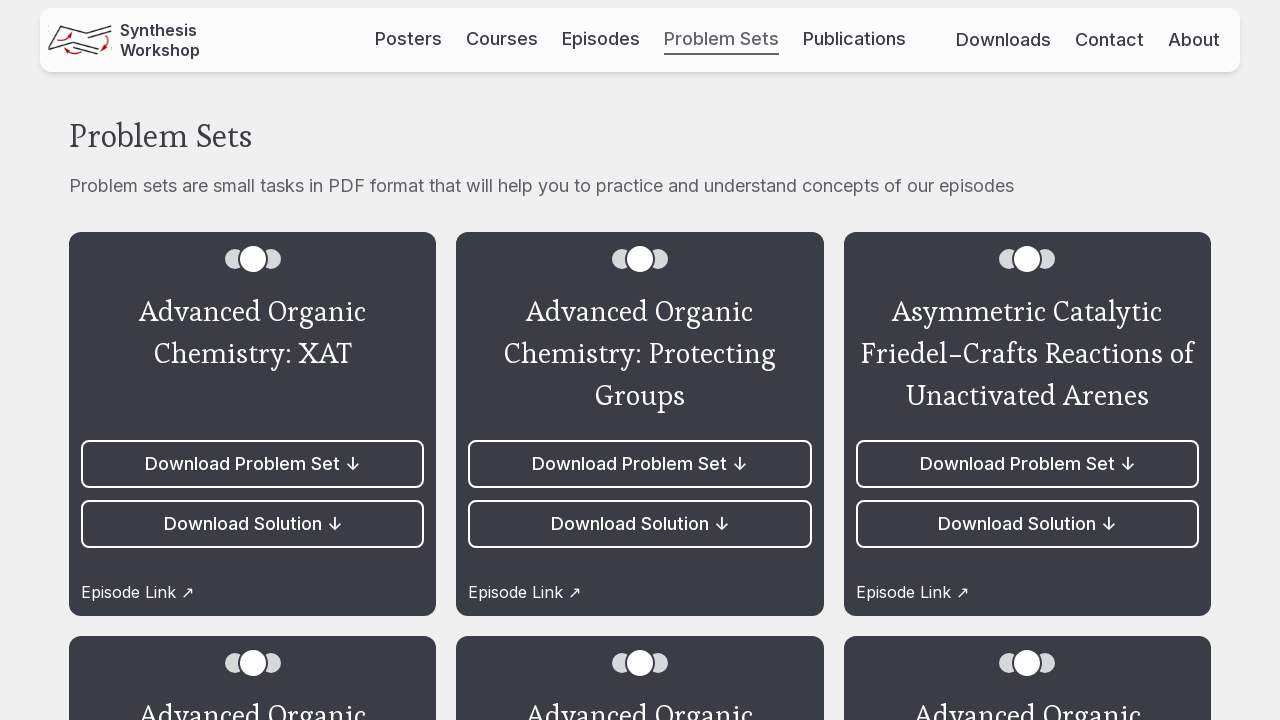